Tests explicit waiting by clicking a reveal button, waiting for an input to become visible, then typing into it

Starting URL: https://www.selenium.dev/selenium/web/dynamic.html

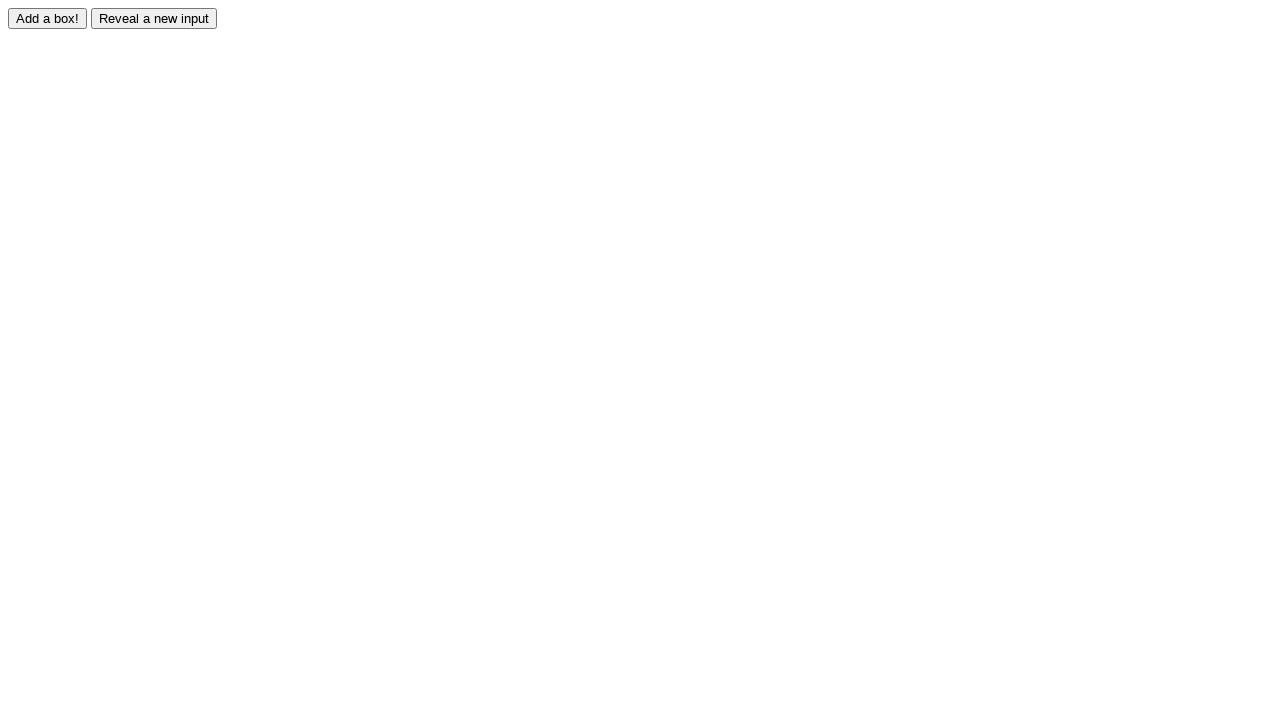

Got reference to the revealed input element
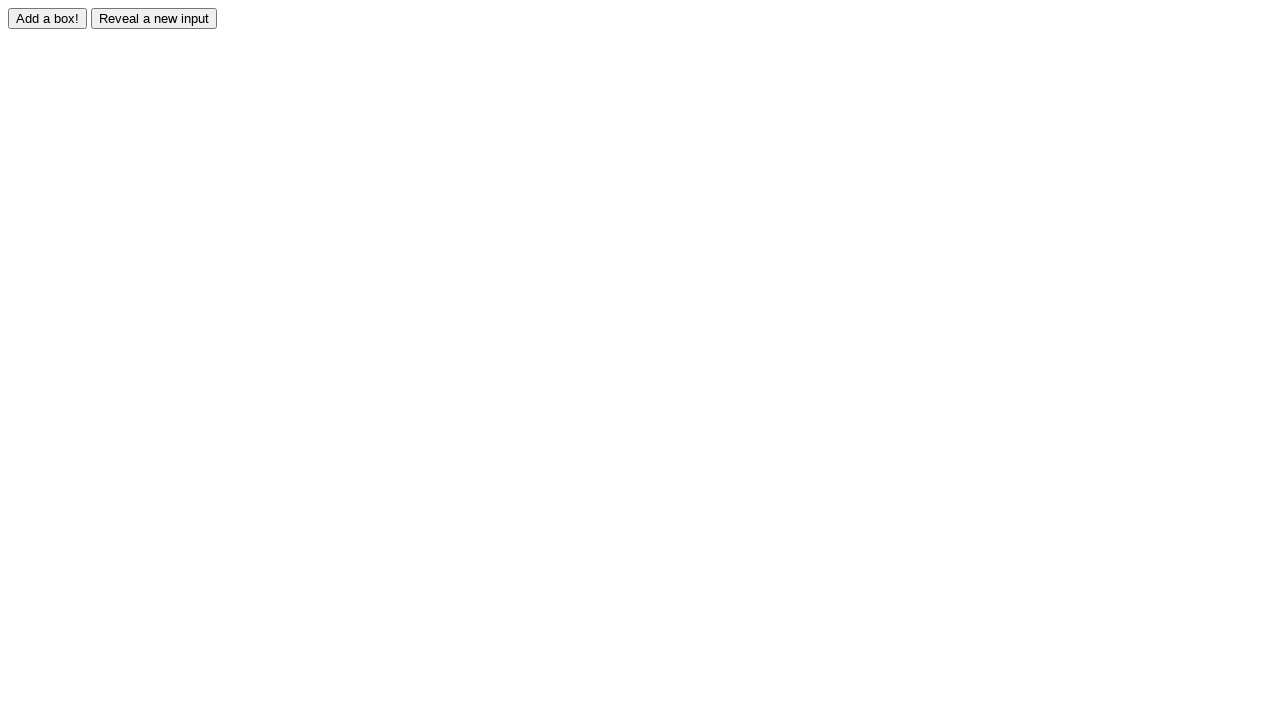

Clicked the reveal button at (154, 18) on #reveal
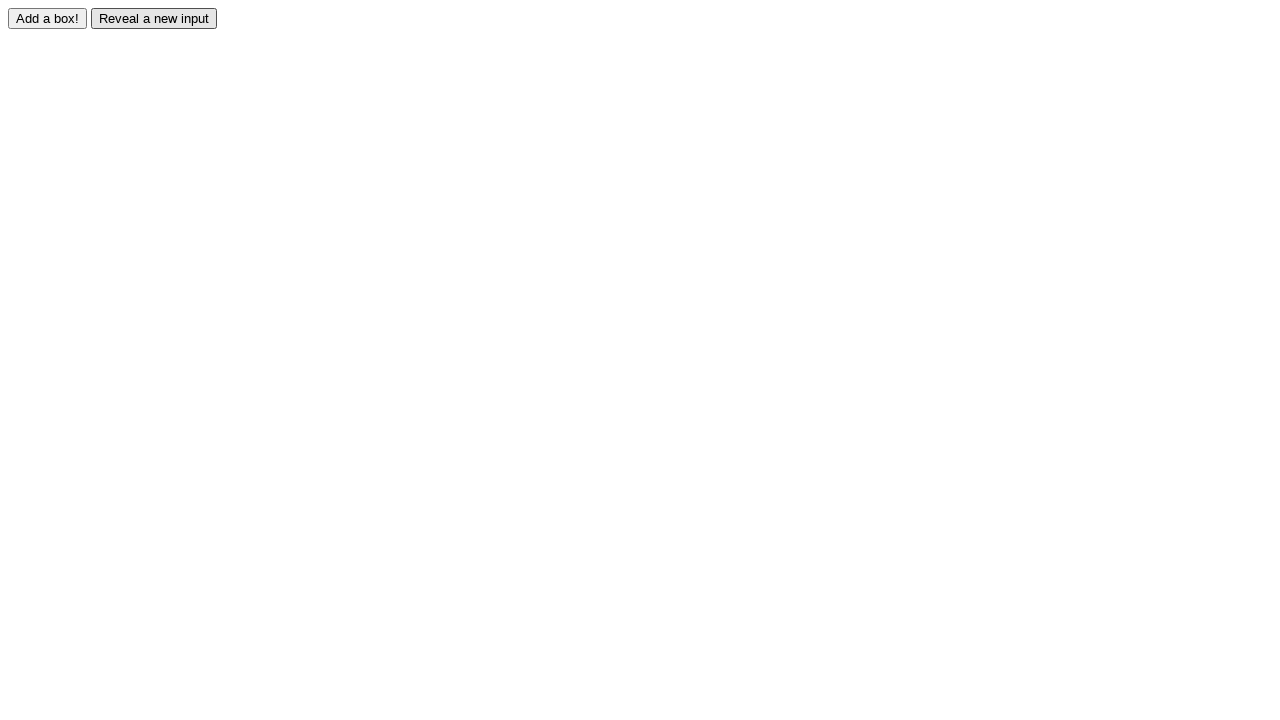

Input element became visible after waiting
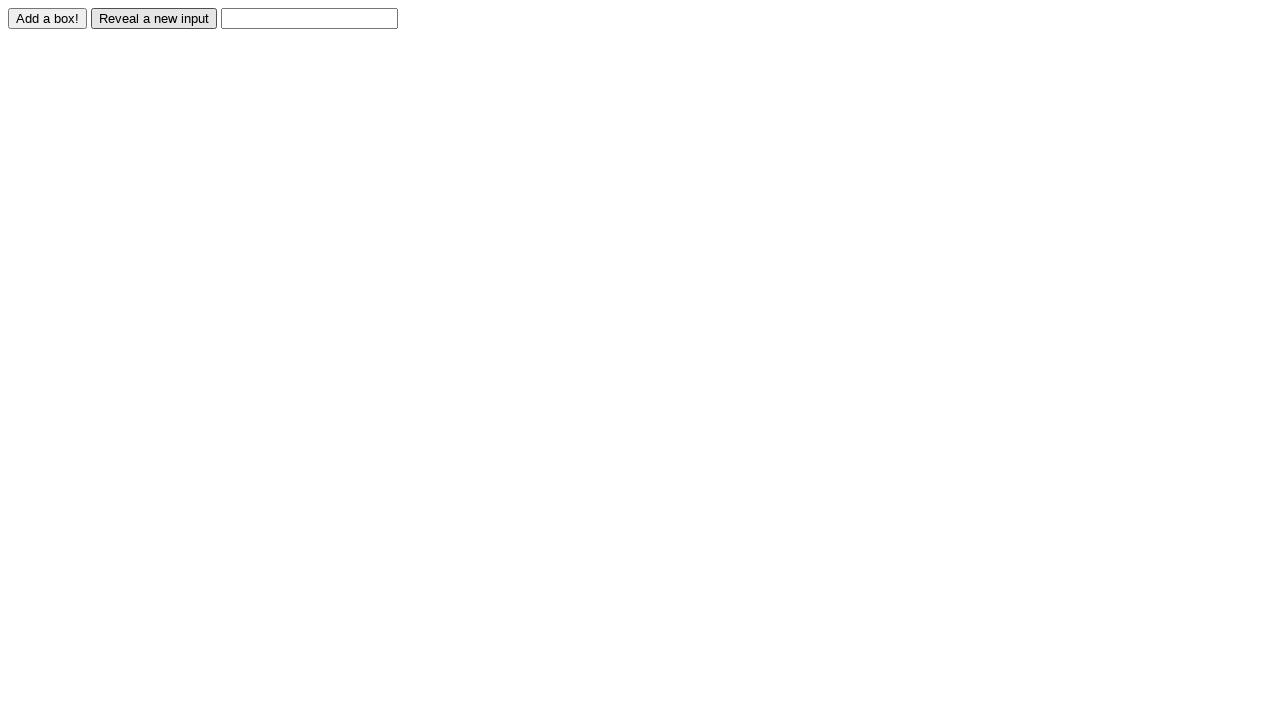

Typed 'Displayed' into the revealed input on #revealed
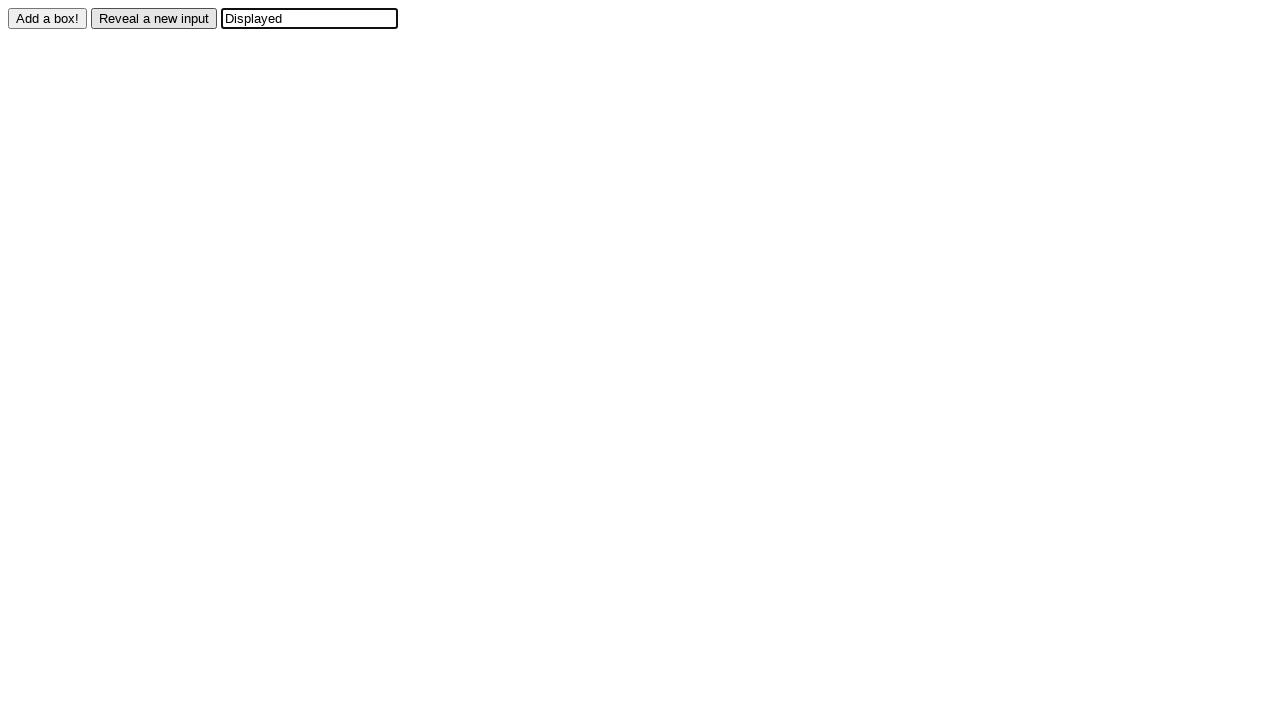

Verified that input value equals 'Displayed'
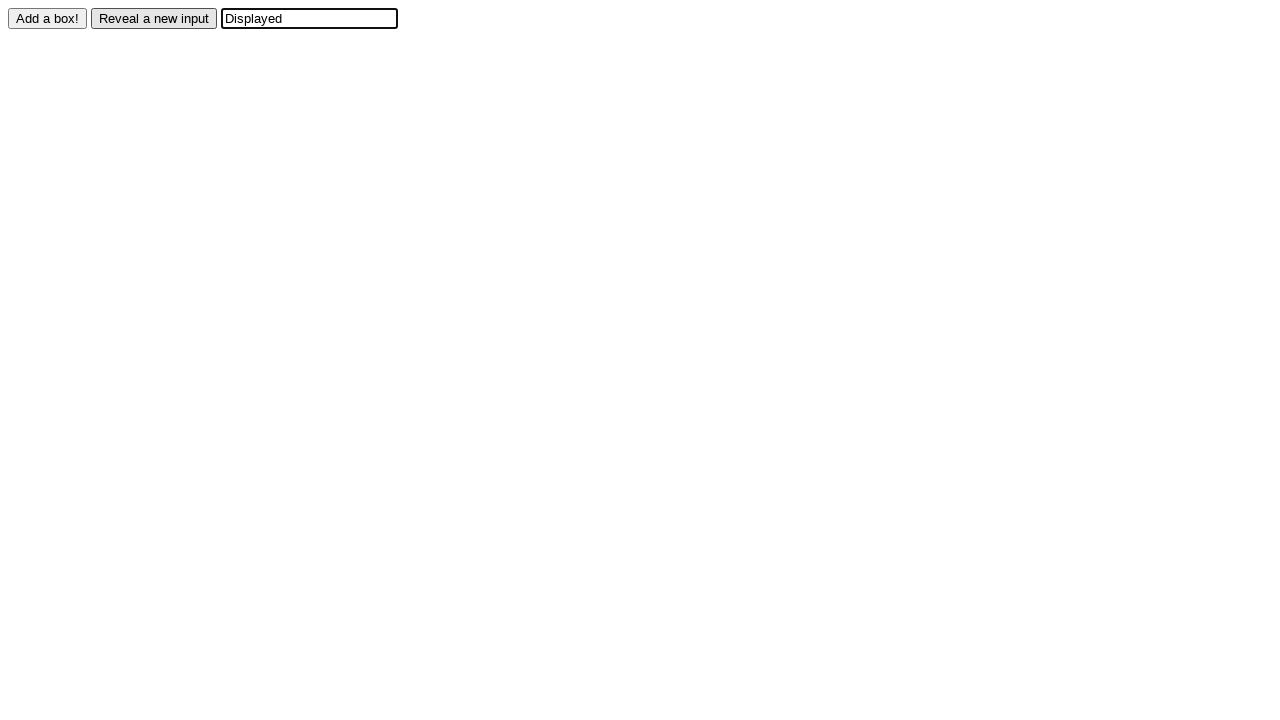

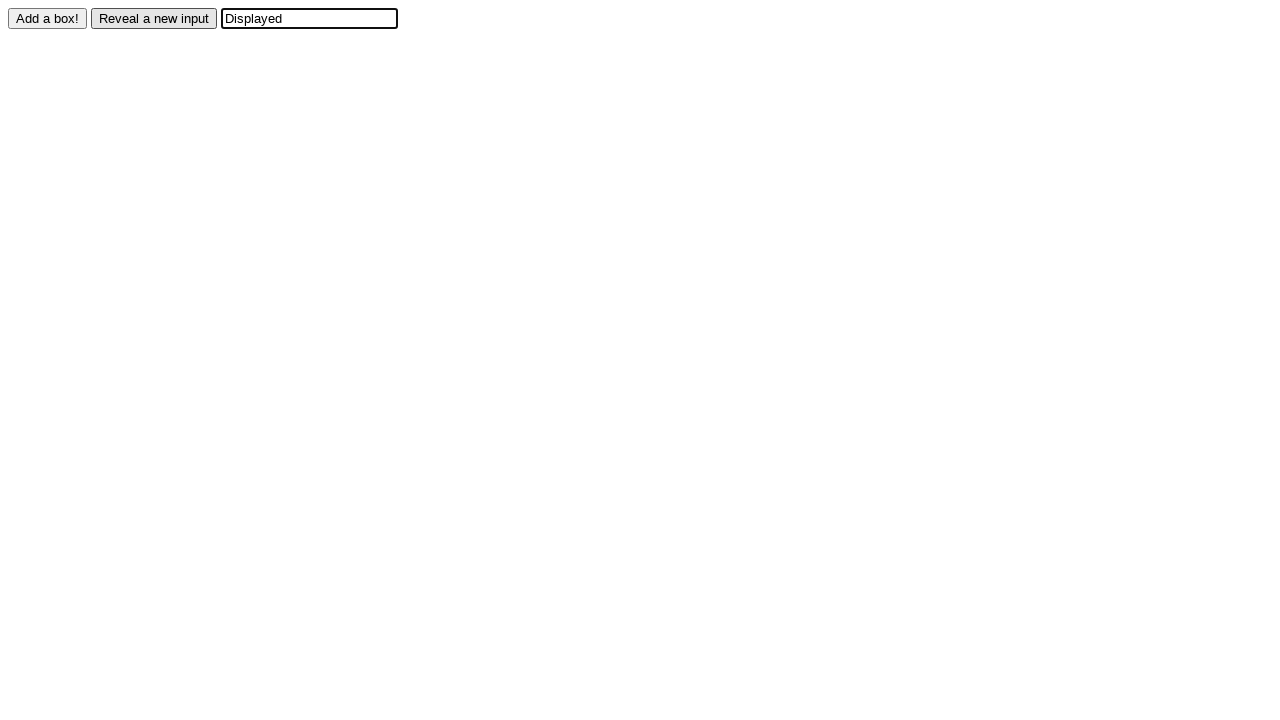